Tests opening a new browser tab, switching to it, verifying content, and then closing it

Starting URL: https://demoqa.com/browser-windows

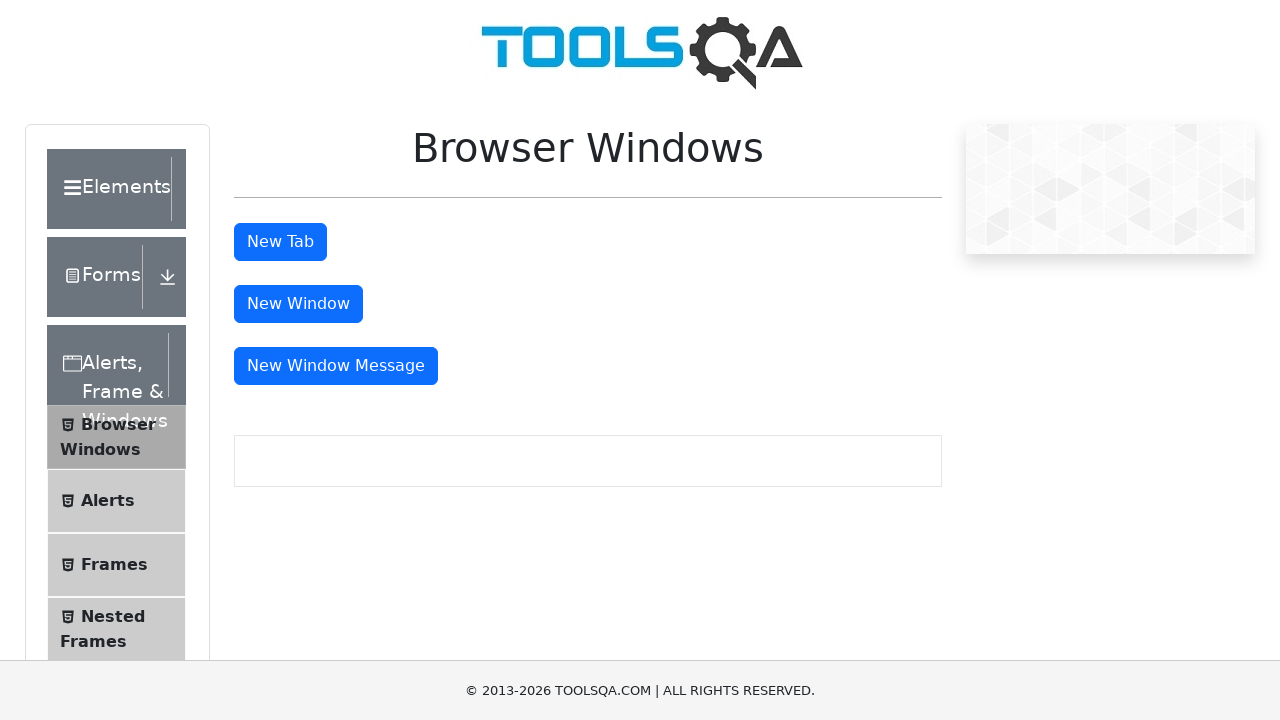

Clicked button to open new tab at (280, 242) on #tabButton
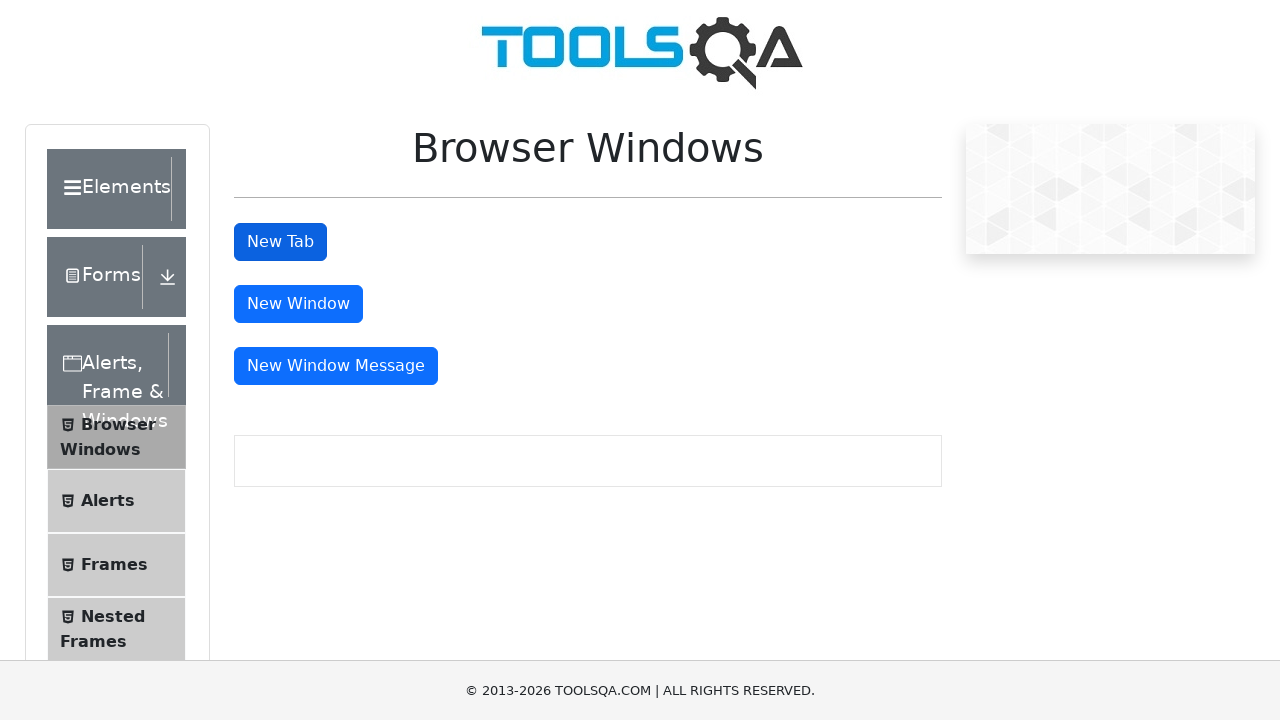

Switched to the new tab
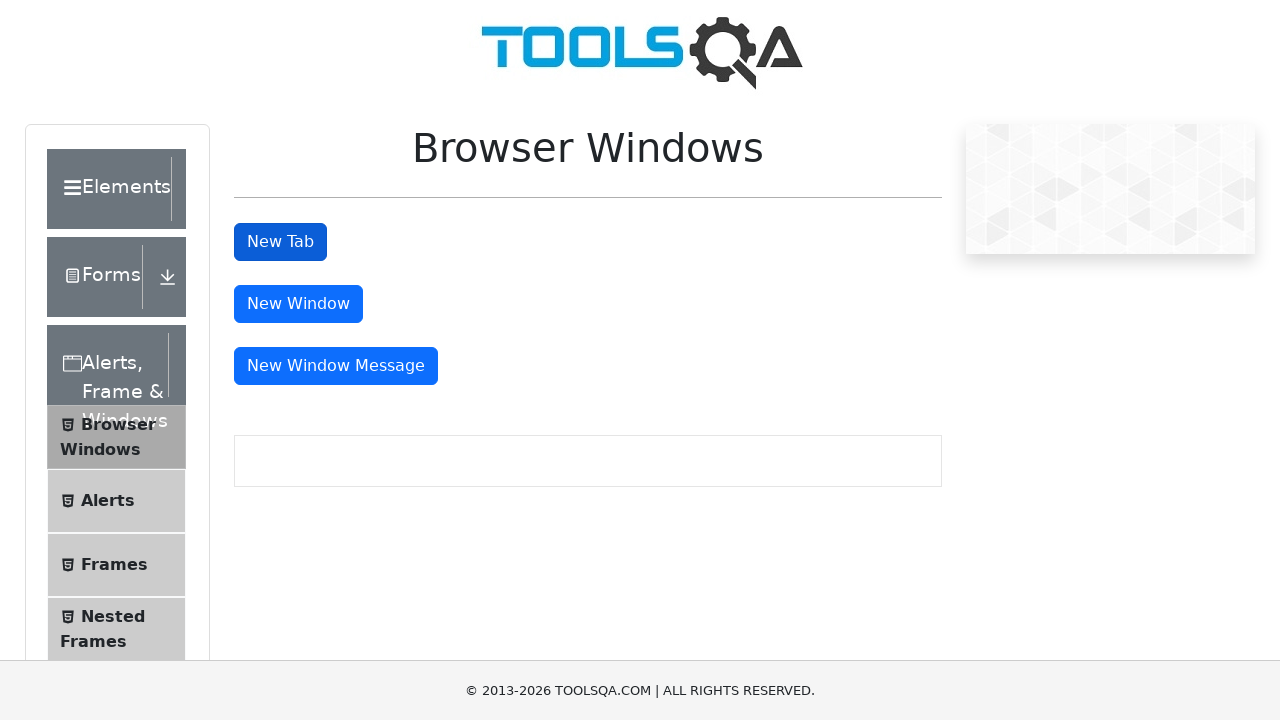

Verified the heading is displayed in new tab
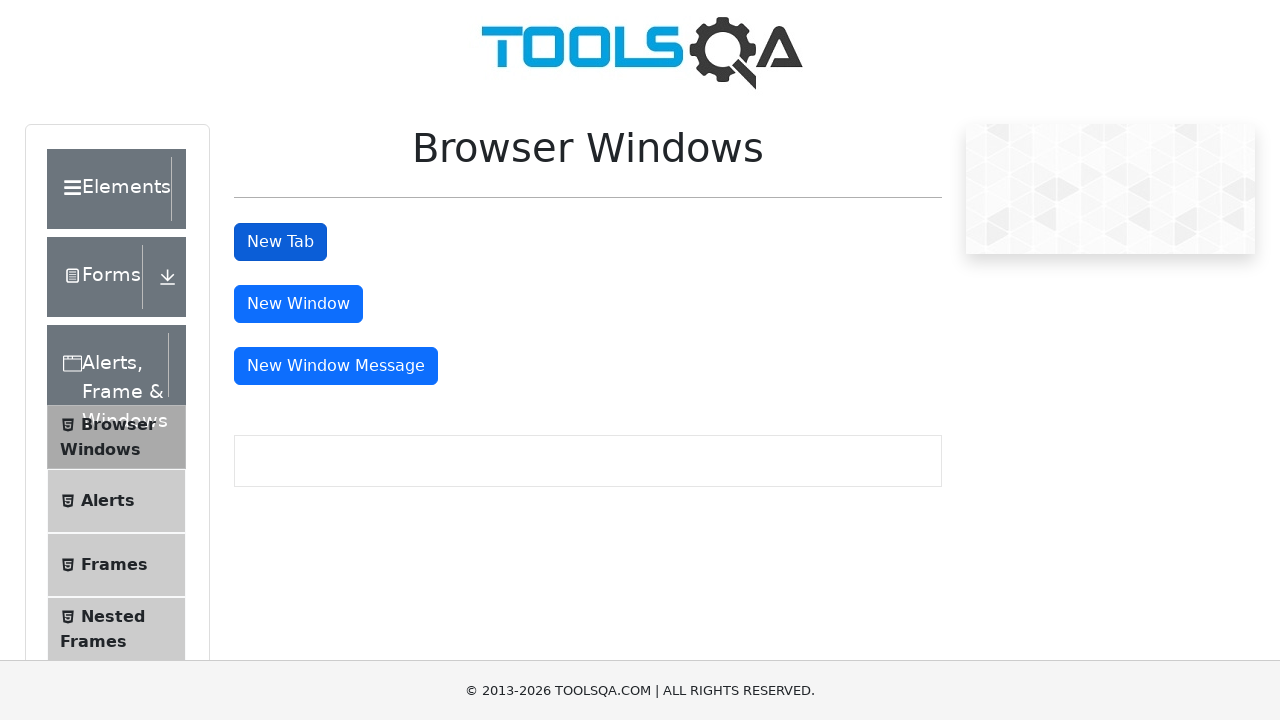

Closed the new tab
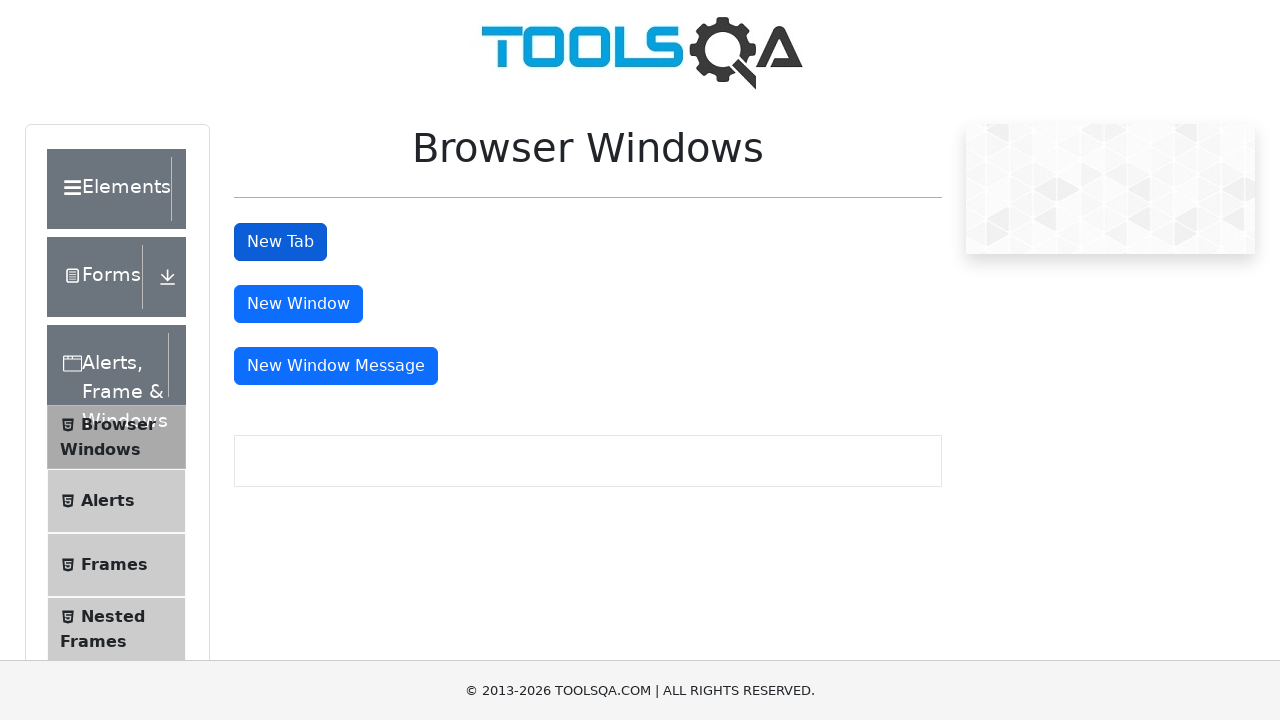

Verified we're back on the original page with 'Browser Windows' heading
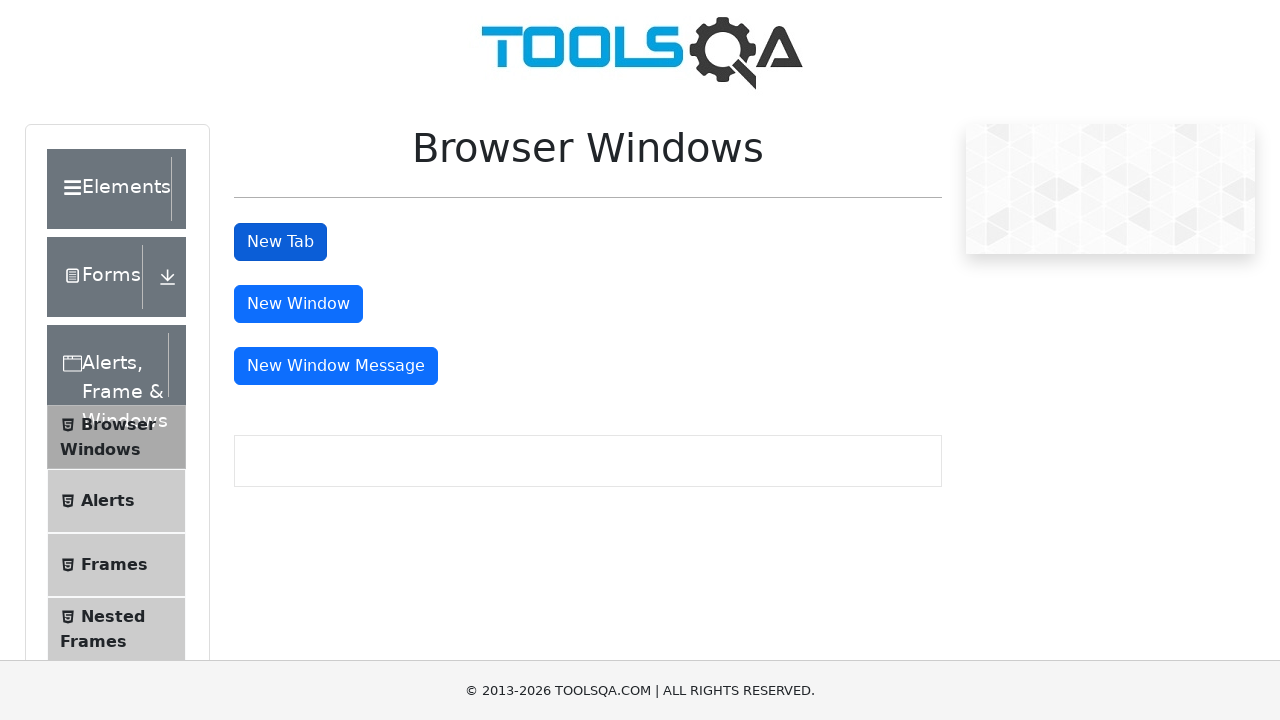

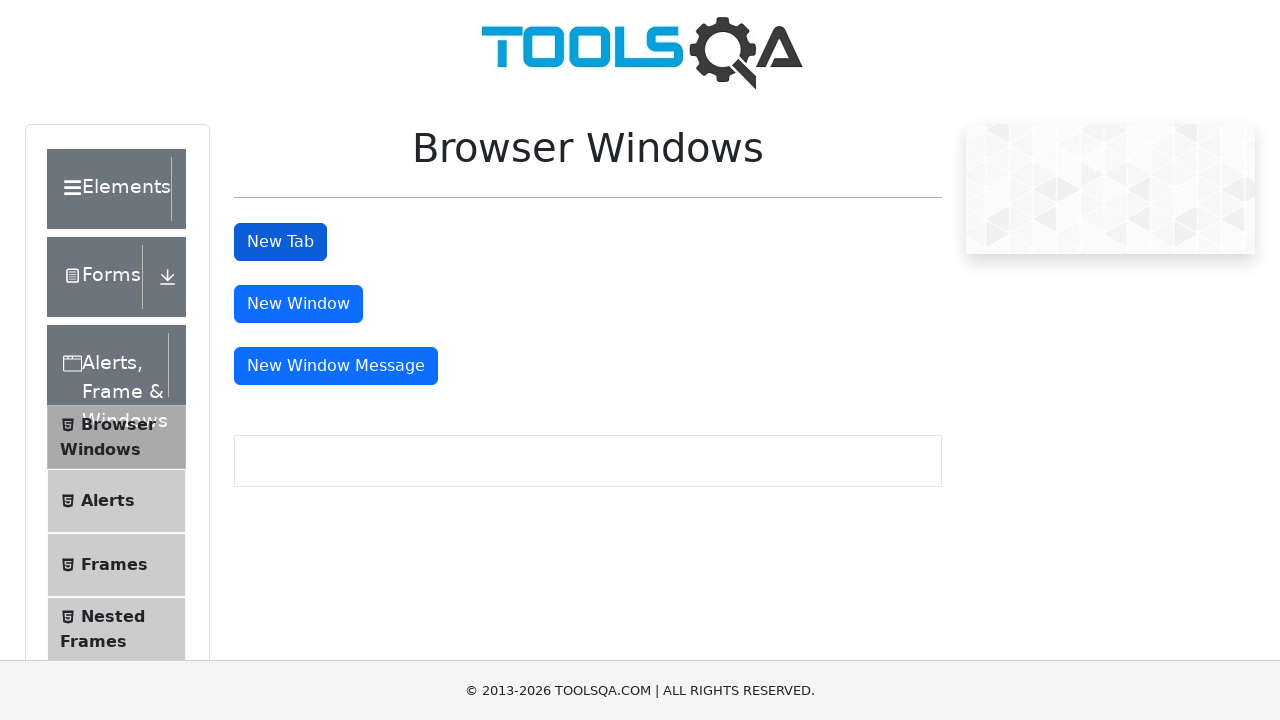